Tests BrowserStack homepage by navigating to it and verifying the page title using a soft assertion approach

Starting URL: https://www.browserstack.com/

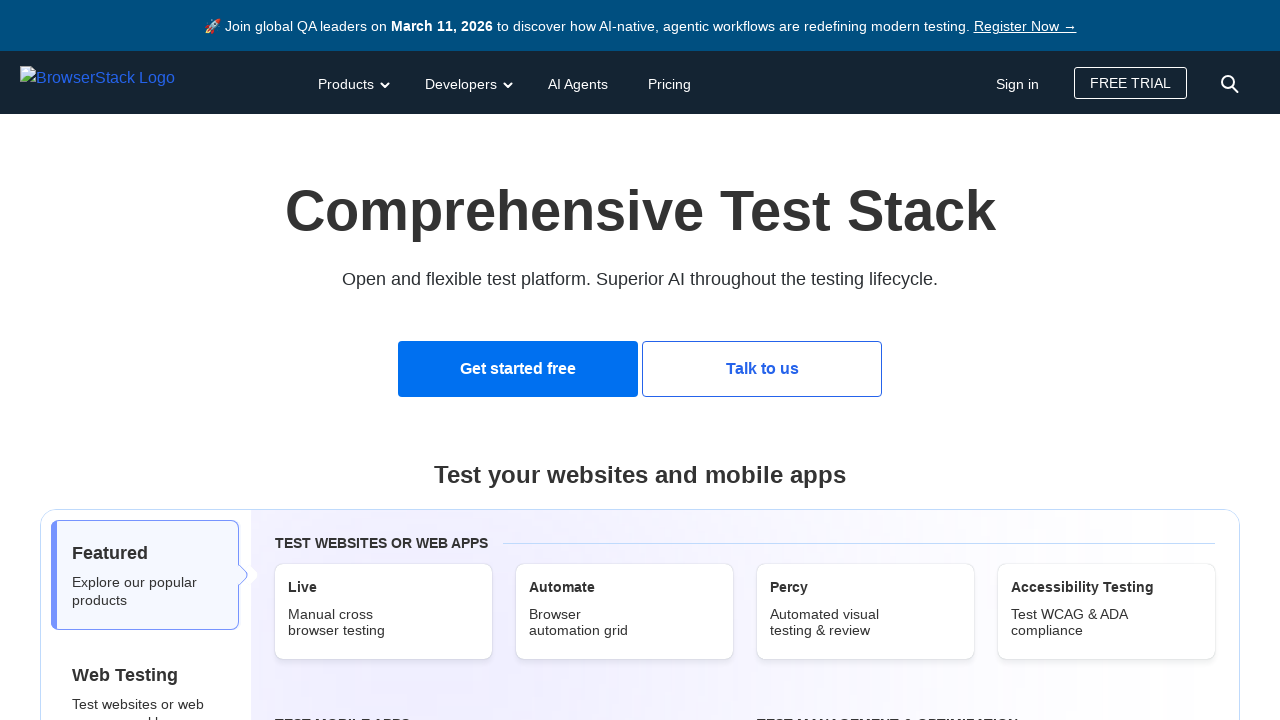

Set viewport size to 1920x1080
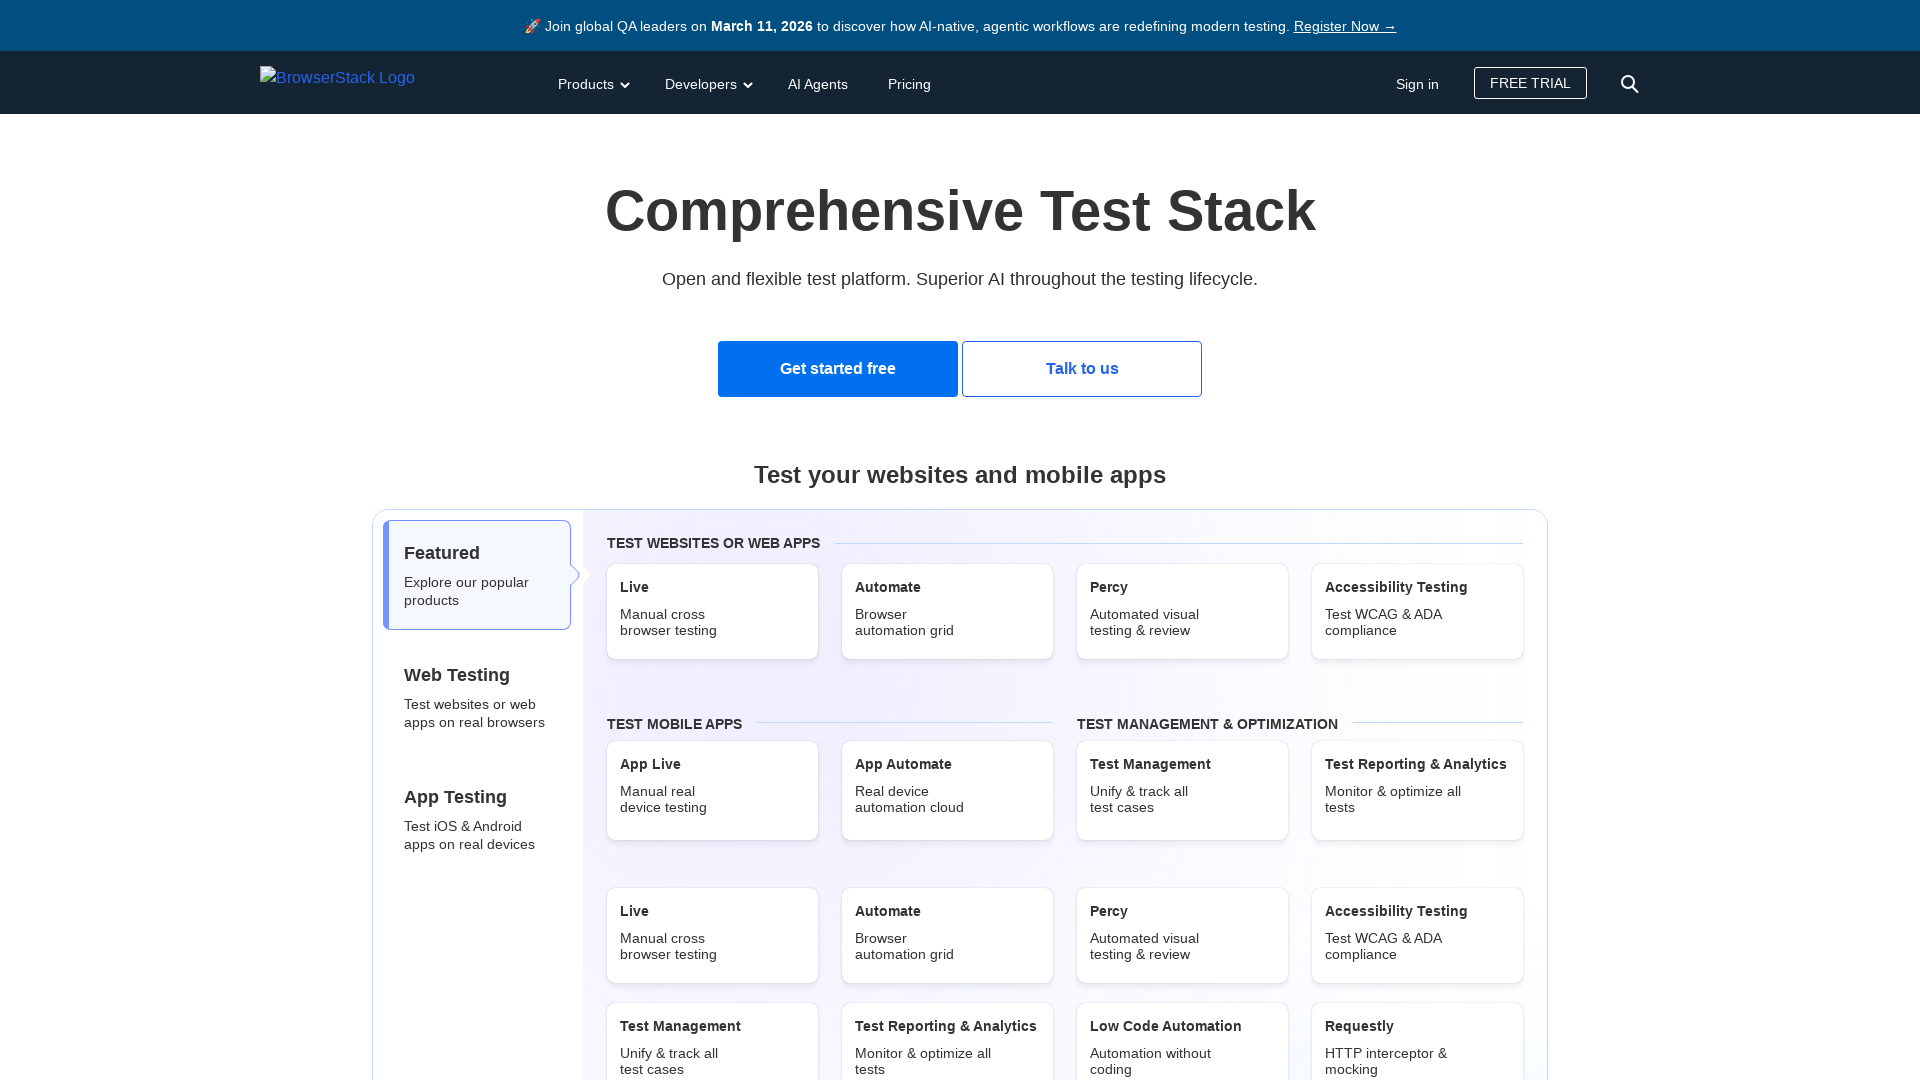

Retrieved page title
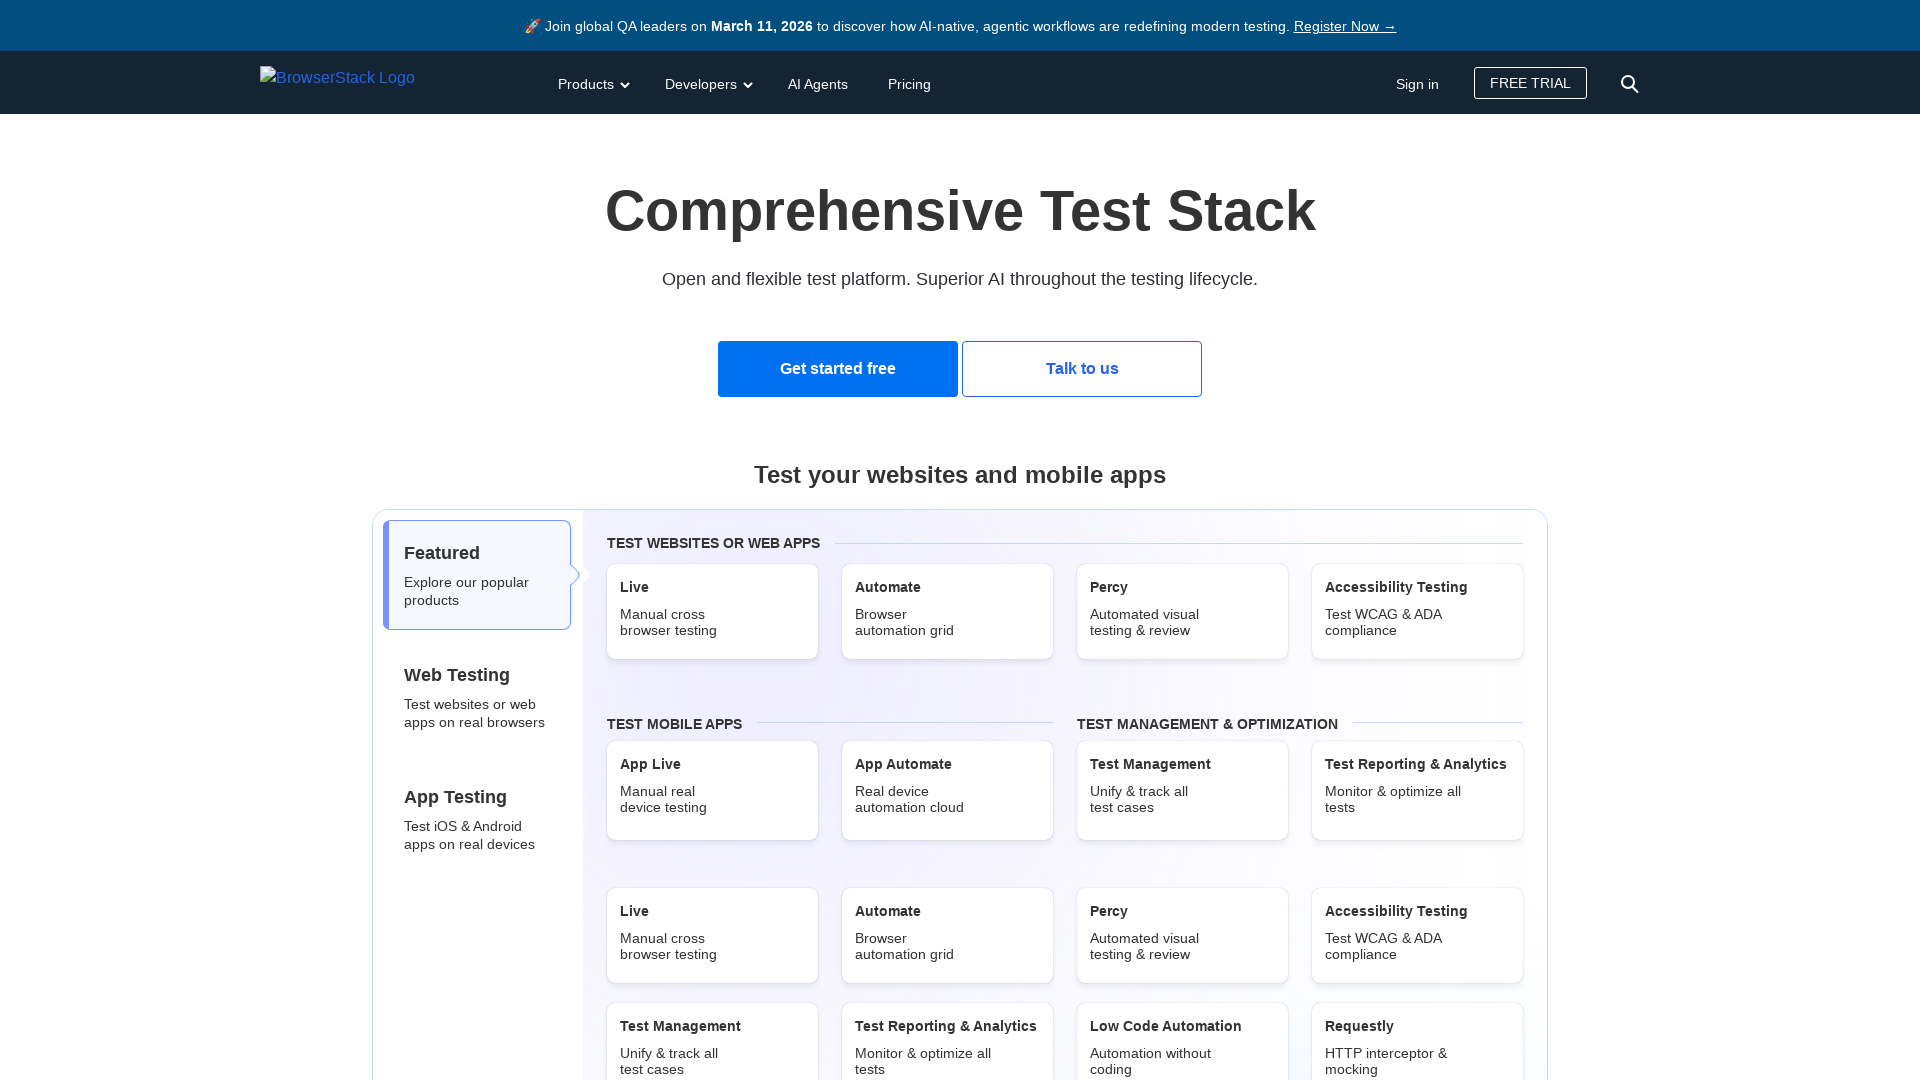

Compared page title with expected value (soft assertion)
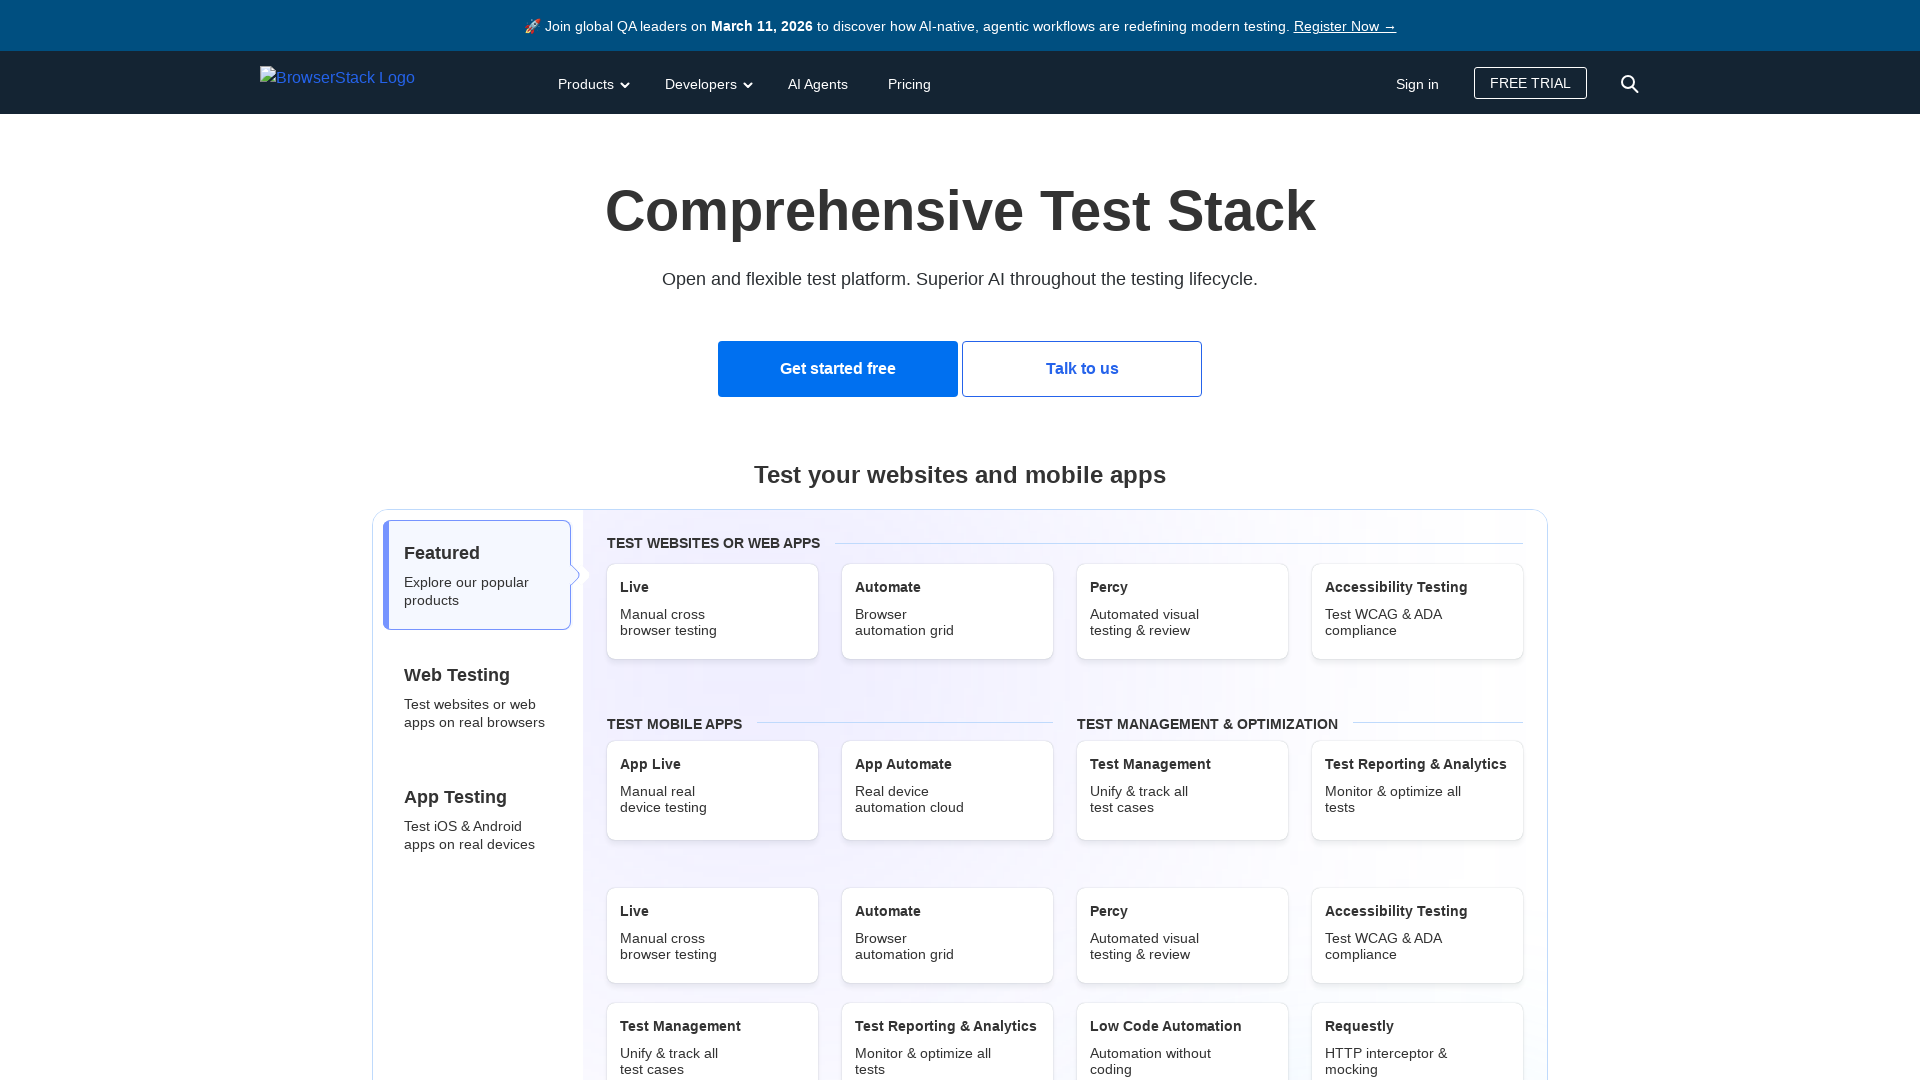

Test completed successfully
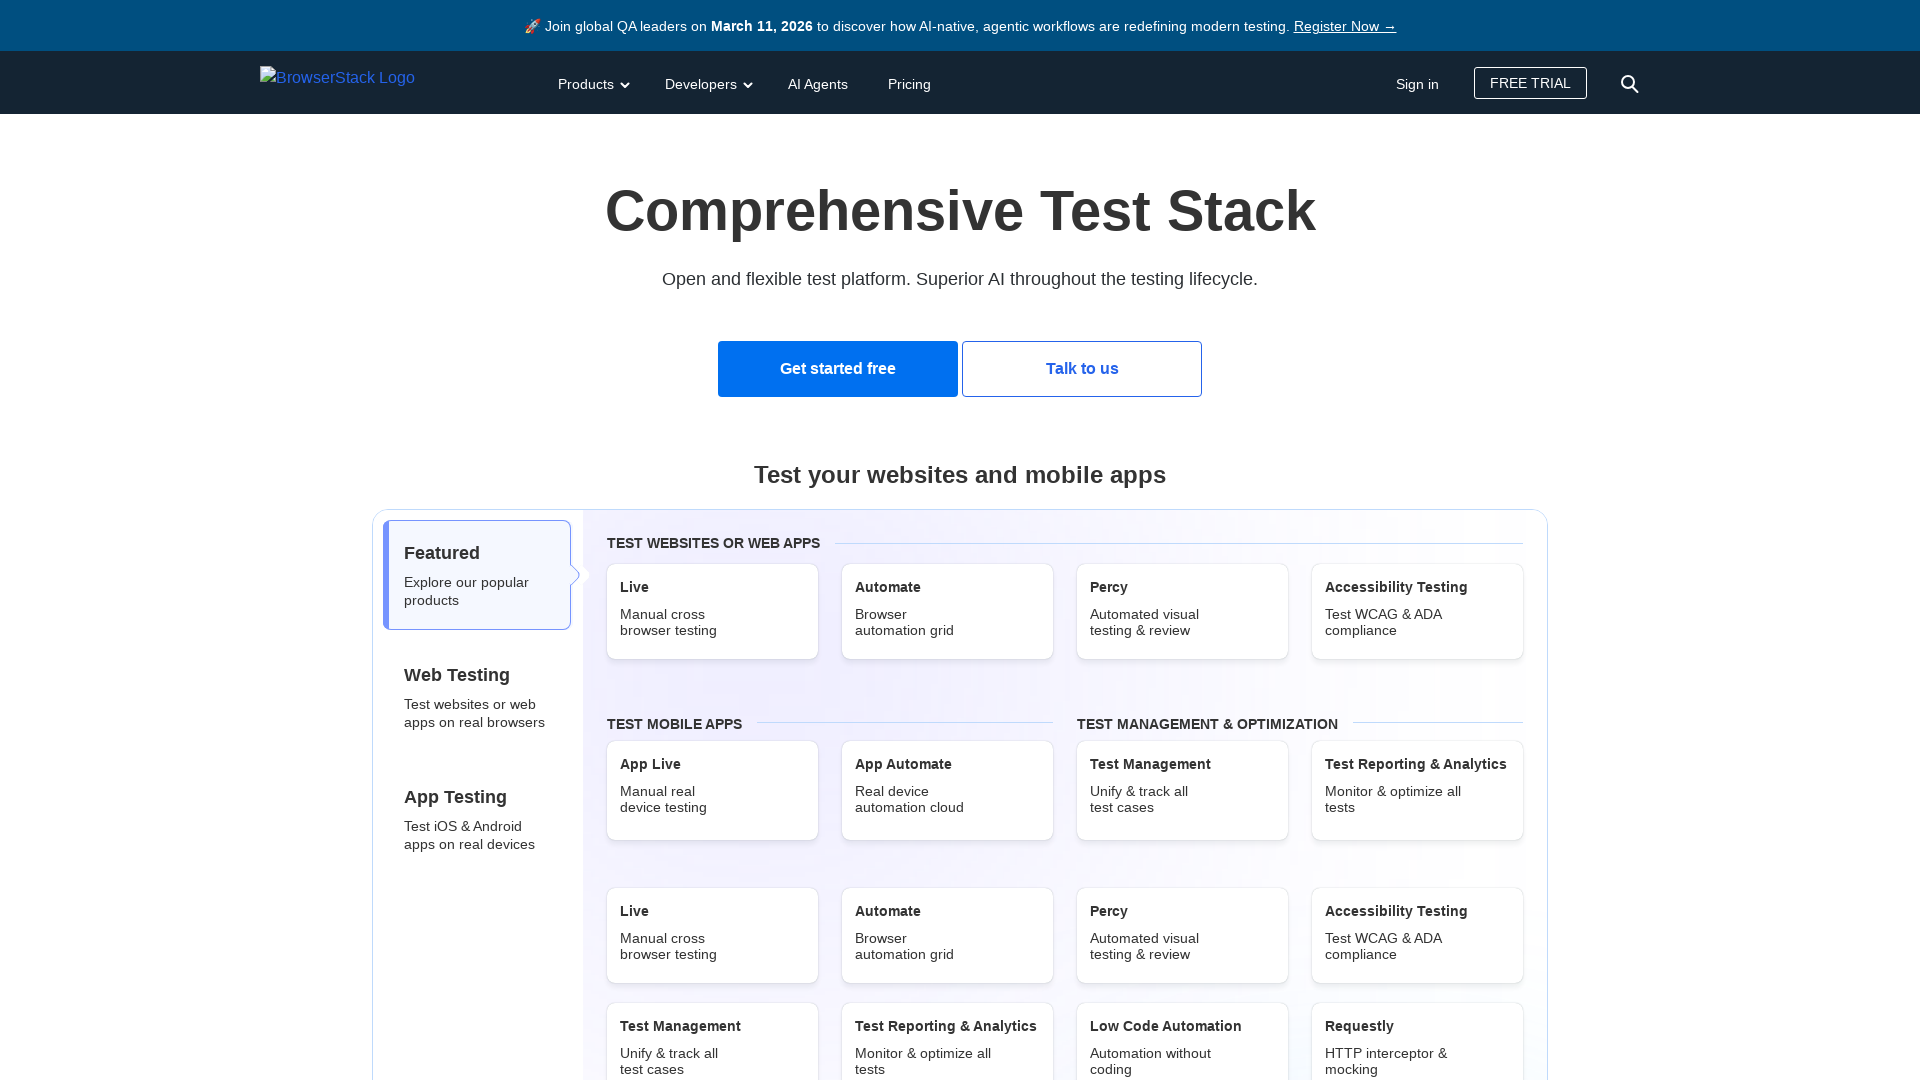

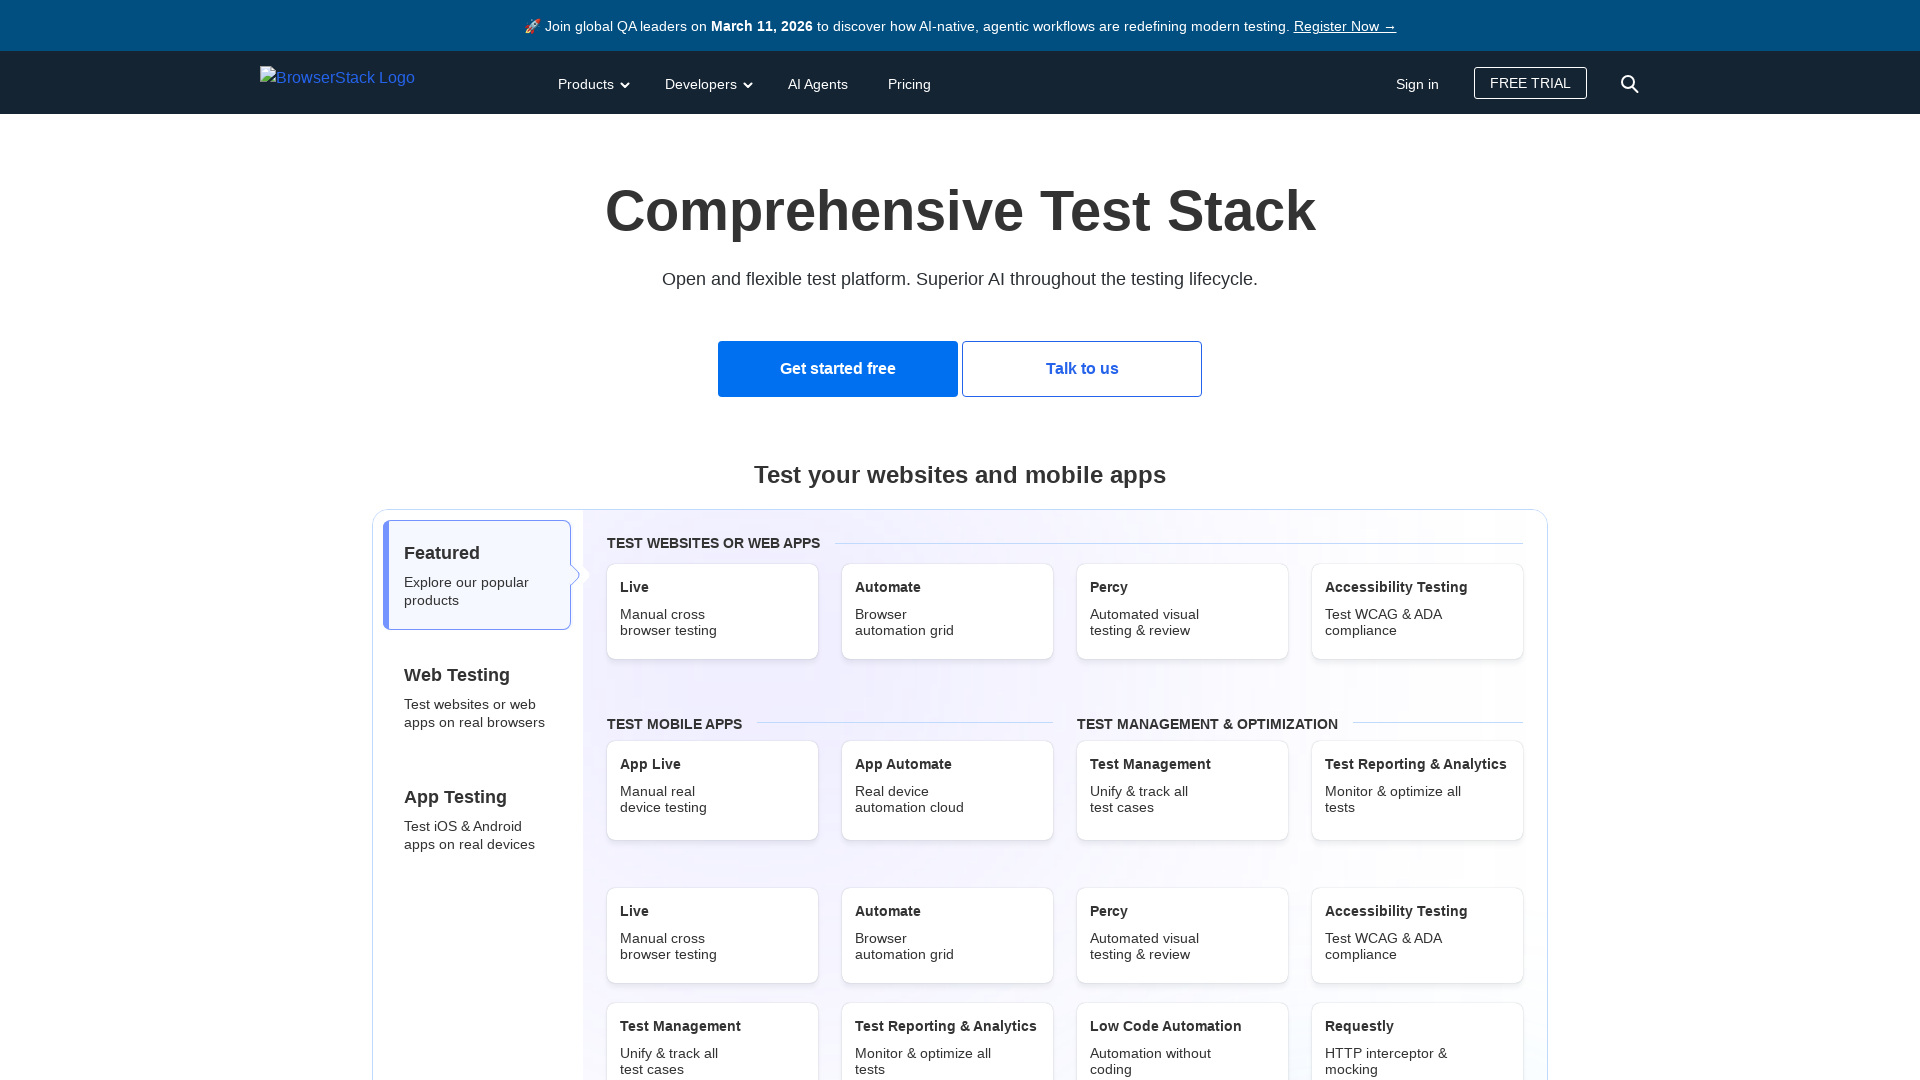